Tests navigation to Browse Languages section, clicks on letter M submenu, and verifies that the last programming language listed is MySQL.

Starting URL: http://www.99-bottles-of-beer.net/

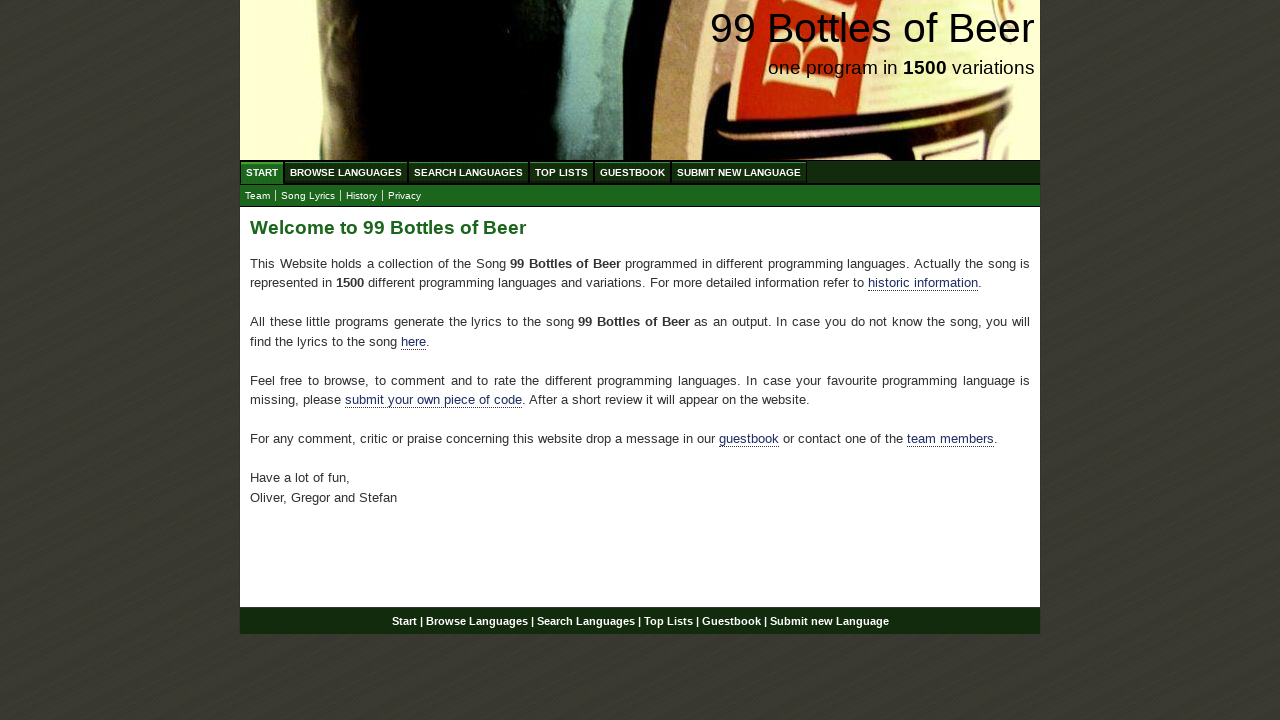

Clicked on 'Browse Languages' menu link at (346, 172) on xpath=//li/a[@href='/abc.html']
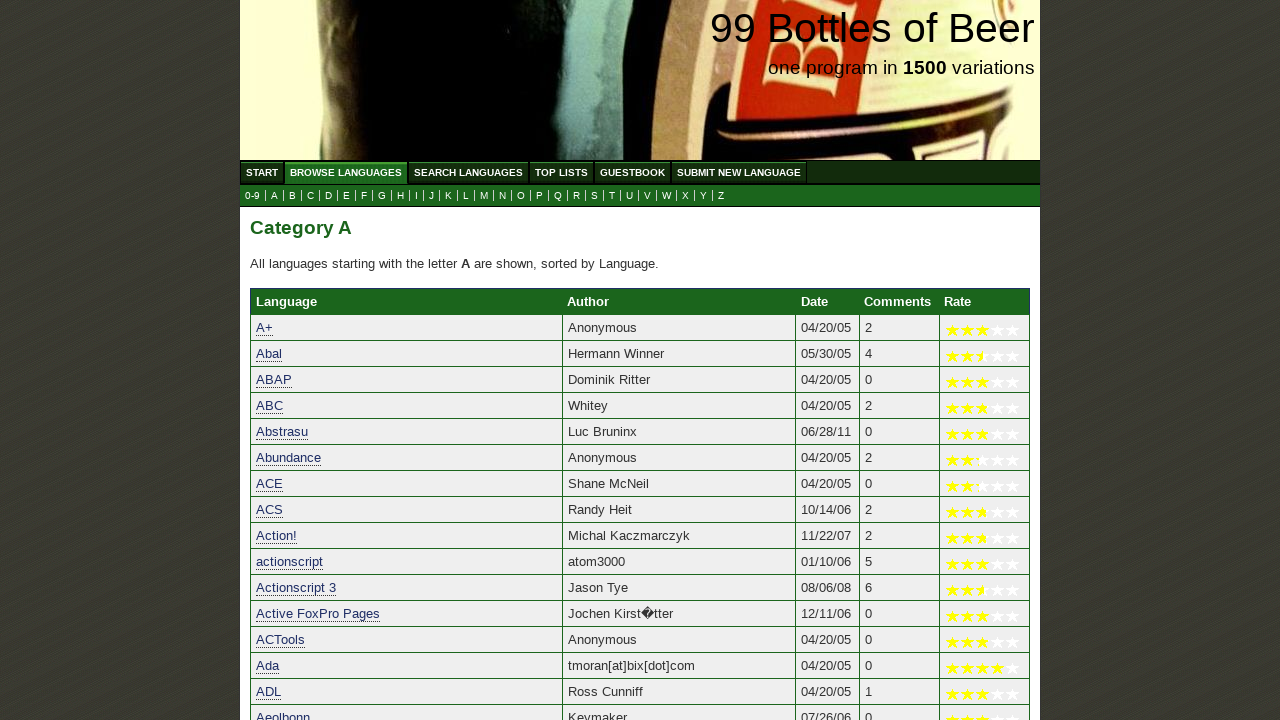

Clicked on letter 'M' submenu at (484, 196) on xpath=//a[@href='m.html']
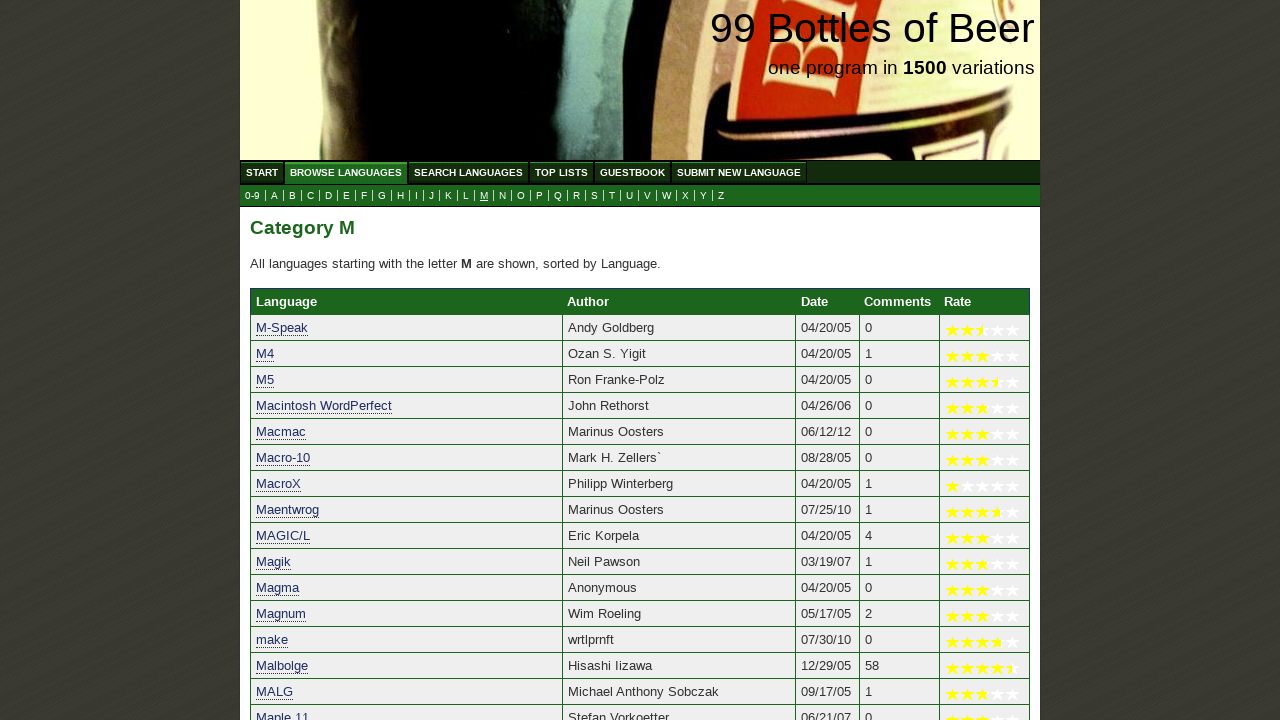

Waited for language table to load
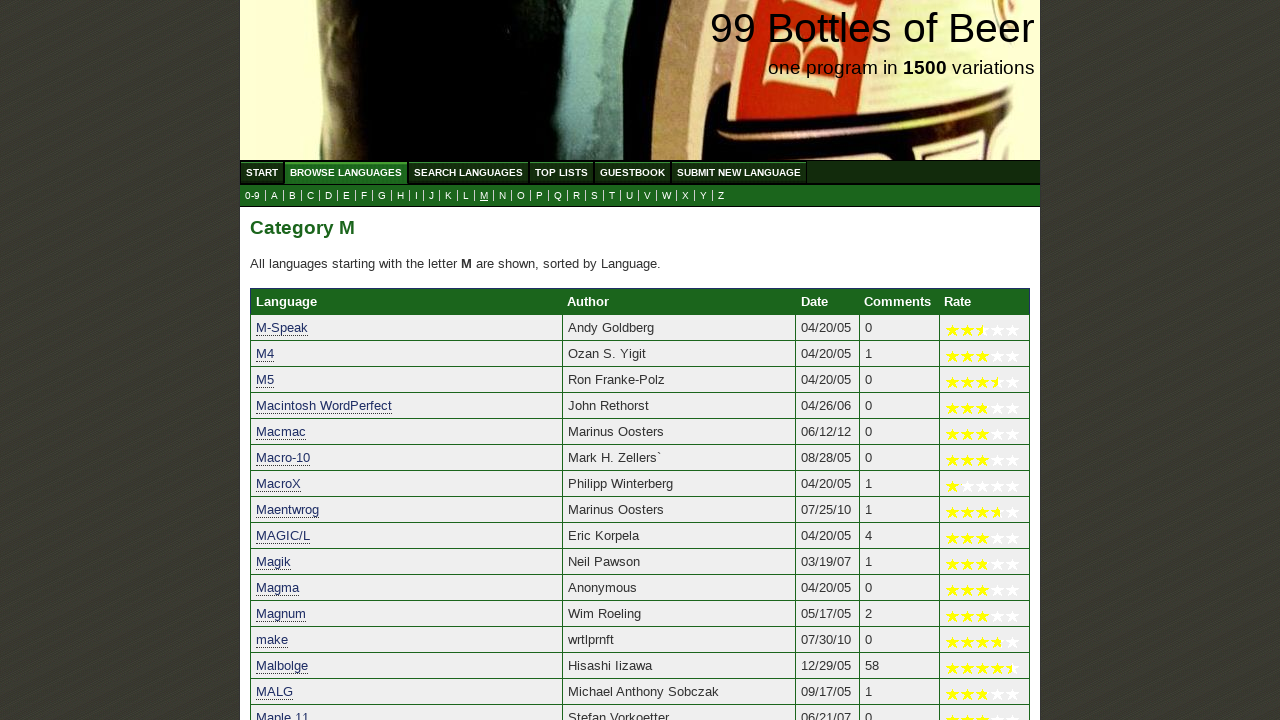

Retrieved last language name: MySQL
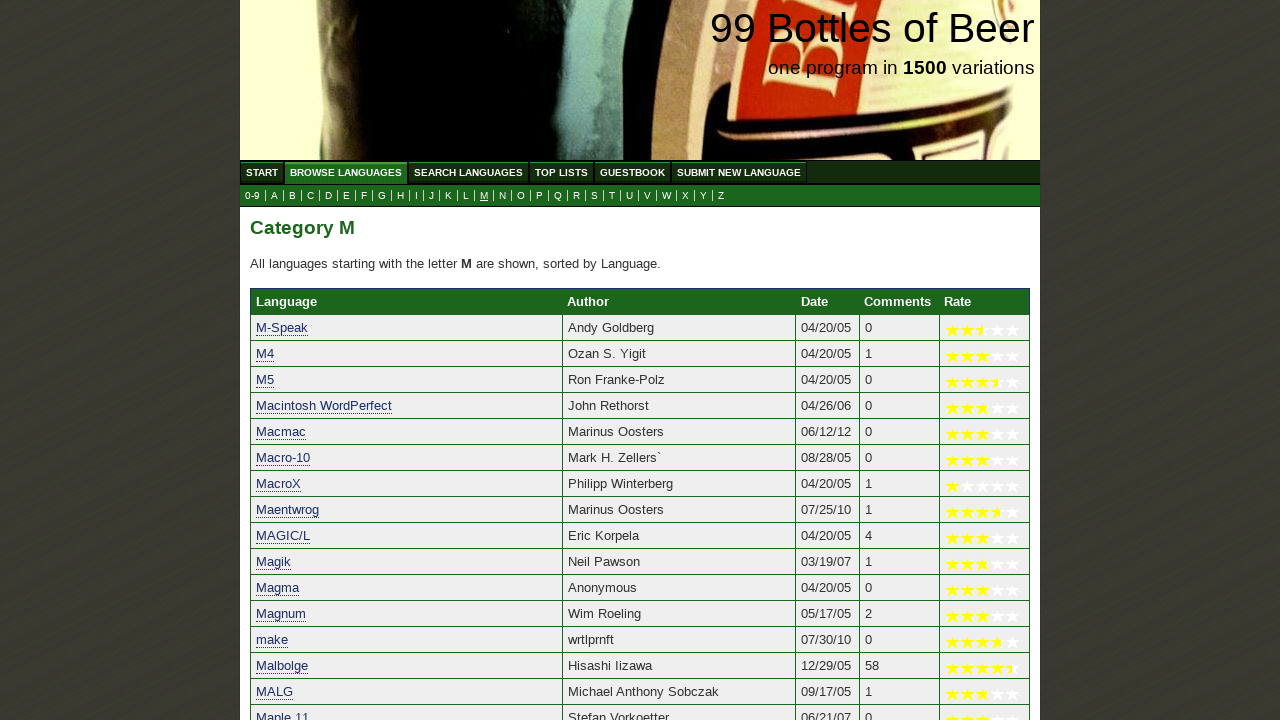

Verified that last language is MySQL
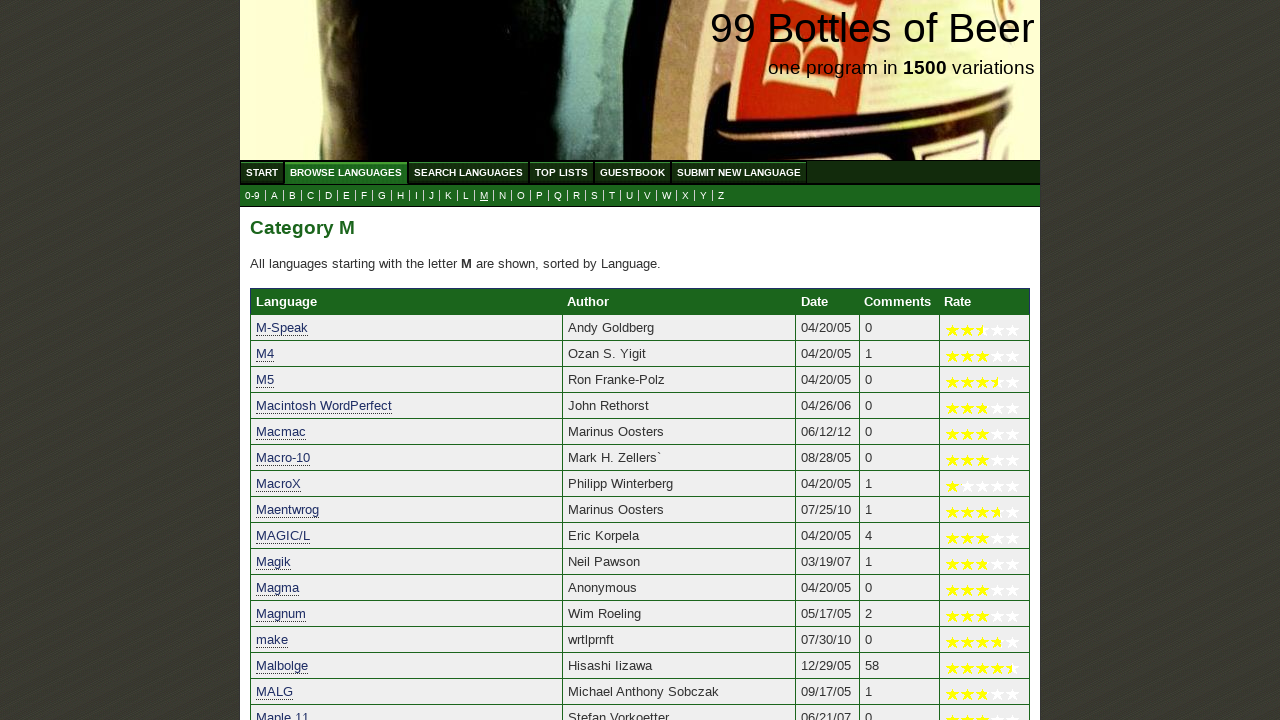

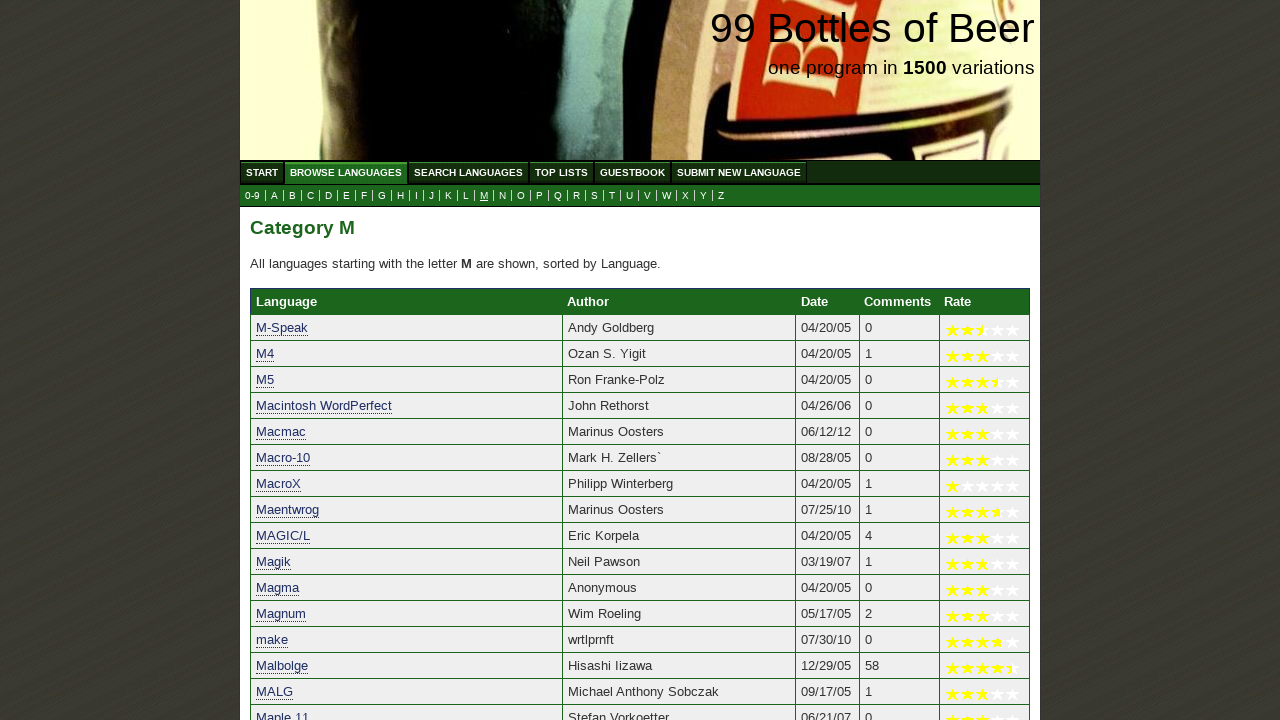